Tests checkbox toggle functionality by clicking a checkbox multiple times and verifying its selection state changes between selected and unselected.

Starting URL: https://krninformatix.com/sample.html

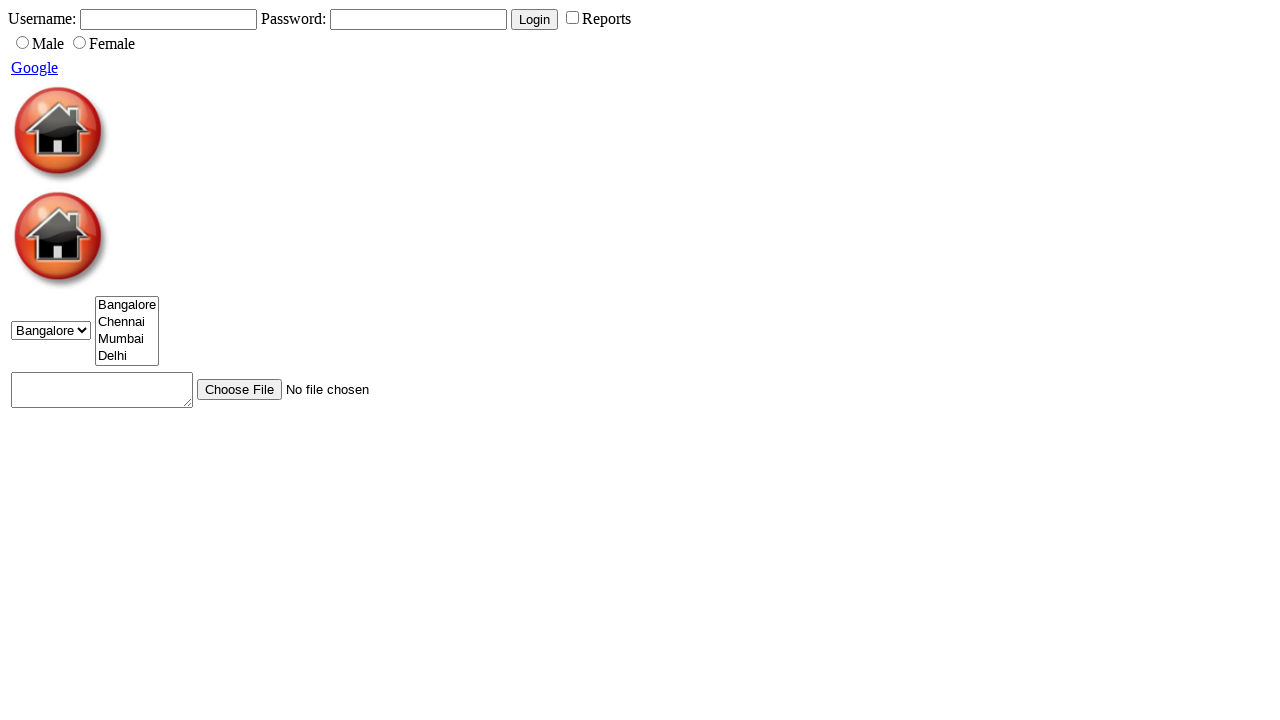

Retrieved initial checkbox status
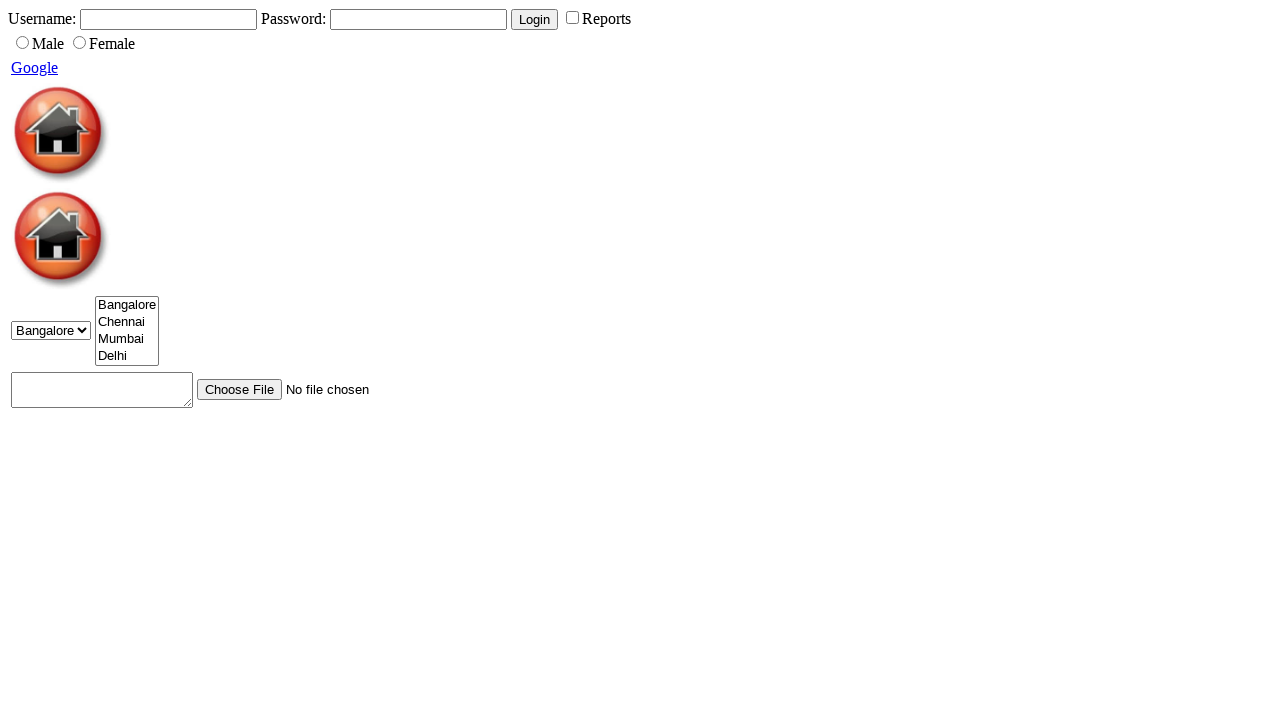

Clicked checkbox - first toggle at (572, 18) on #rep
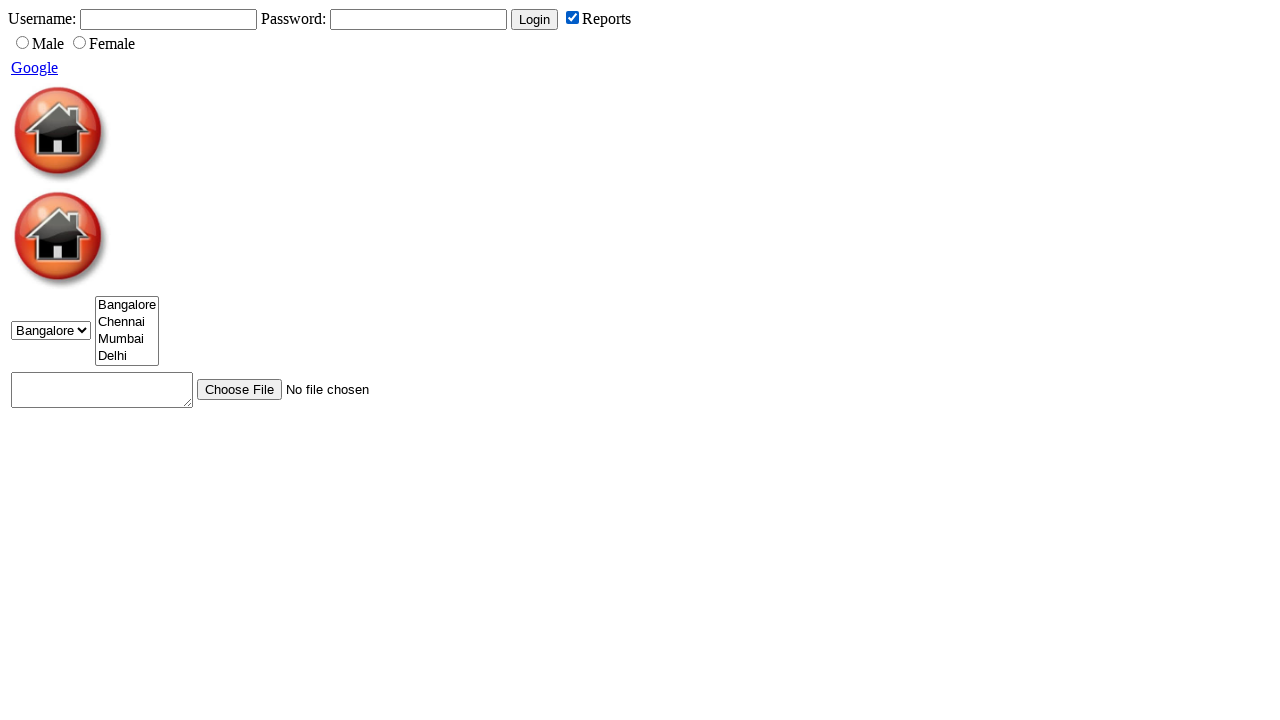

Verified checkbox status after first click
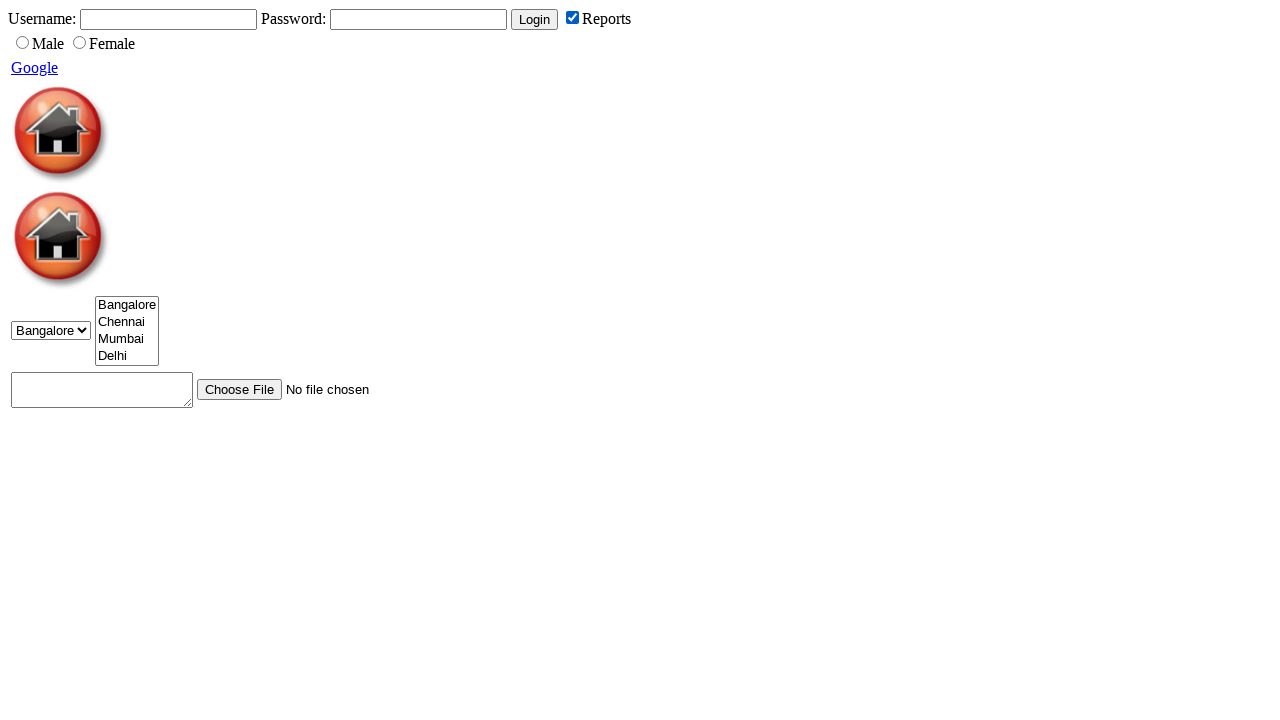

Clicked checkbox - second toggle at (572, 18) on #rep
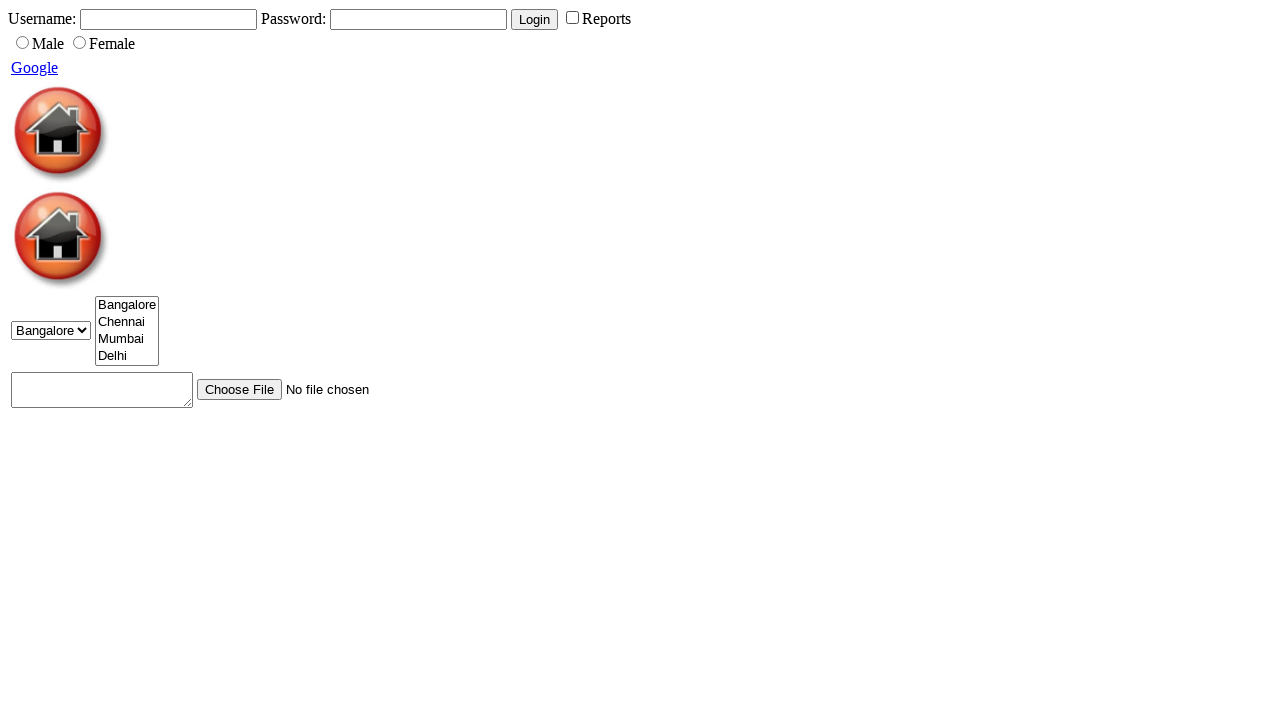

Verified checkbox status after second click
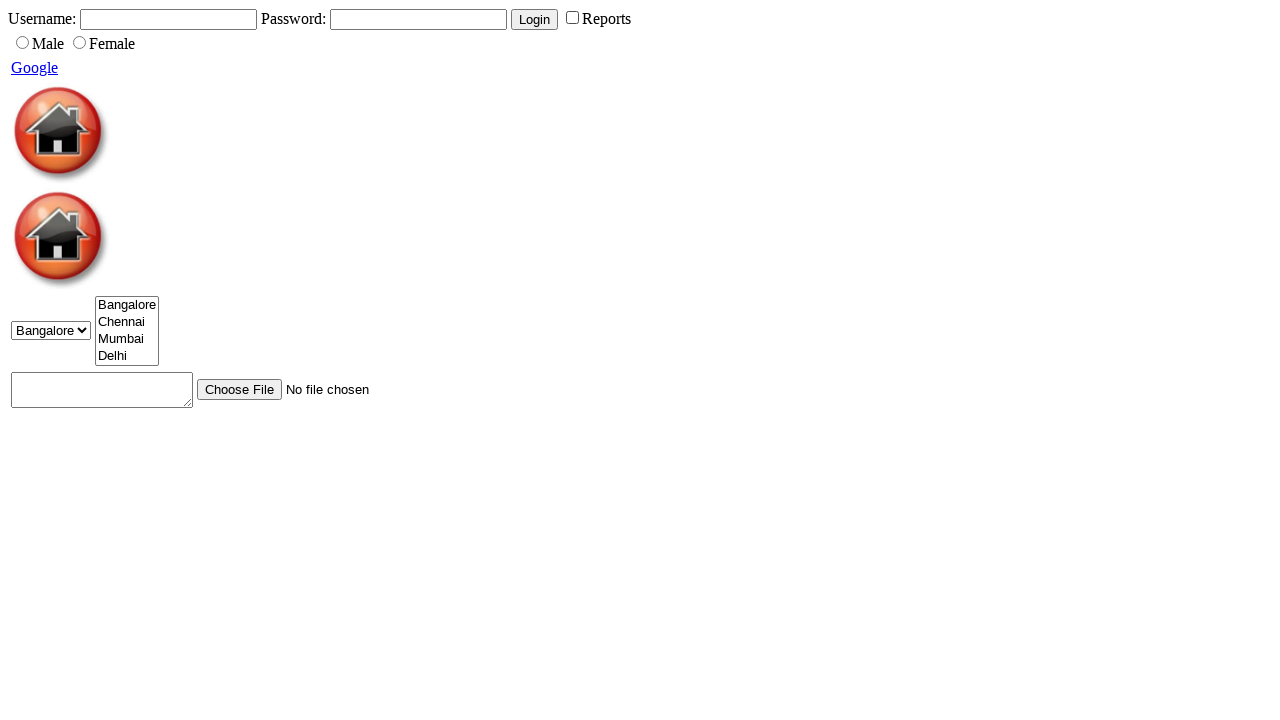

Clicked checkbox - third toggle at (572, 18) on #rep
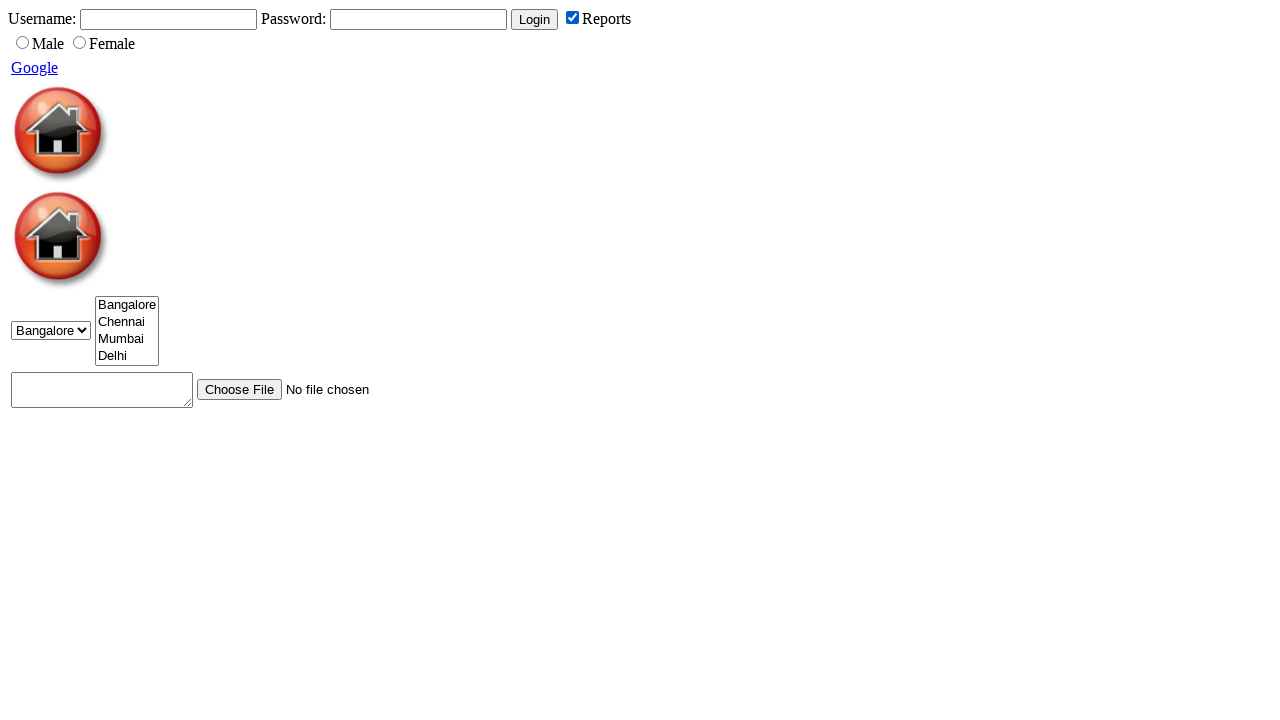

Verified checkbox status after third click
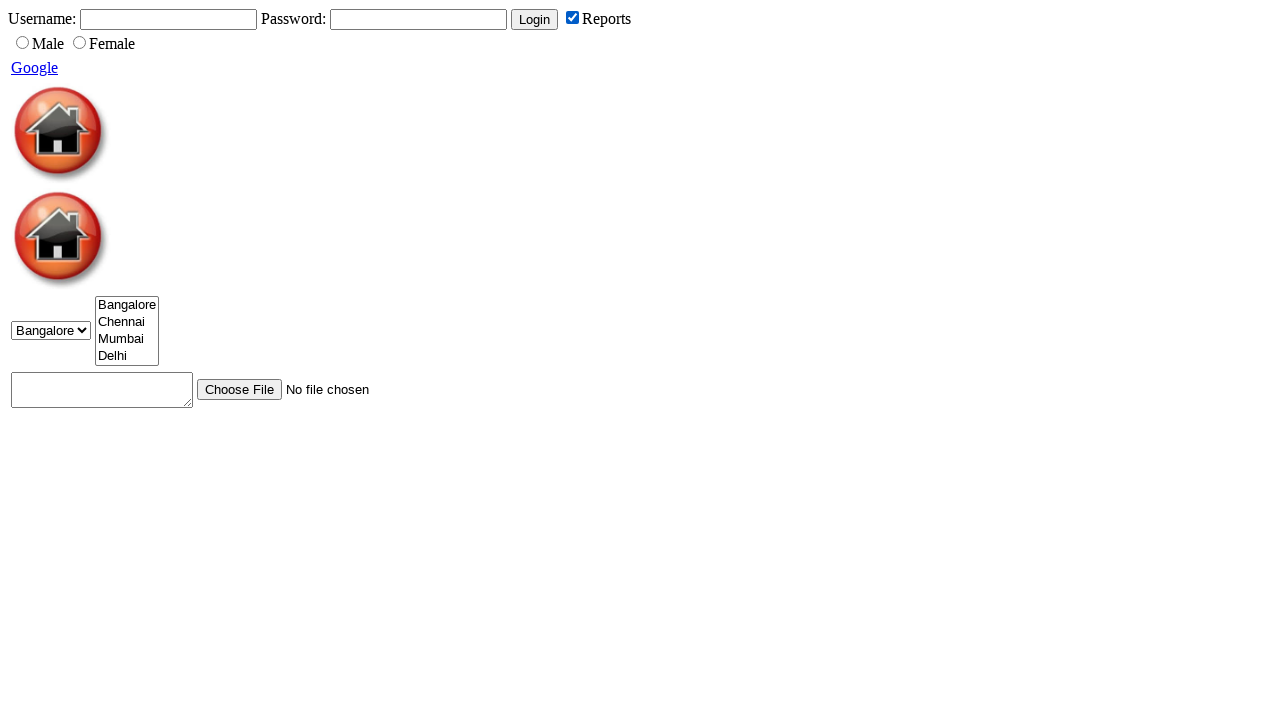

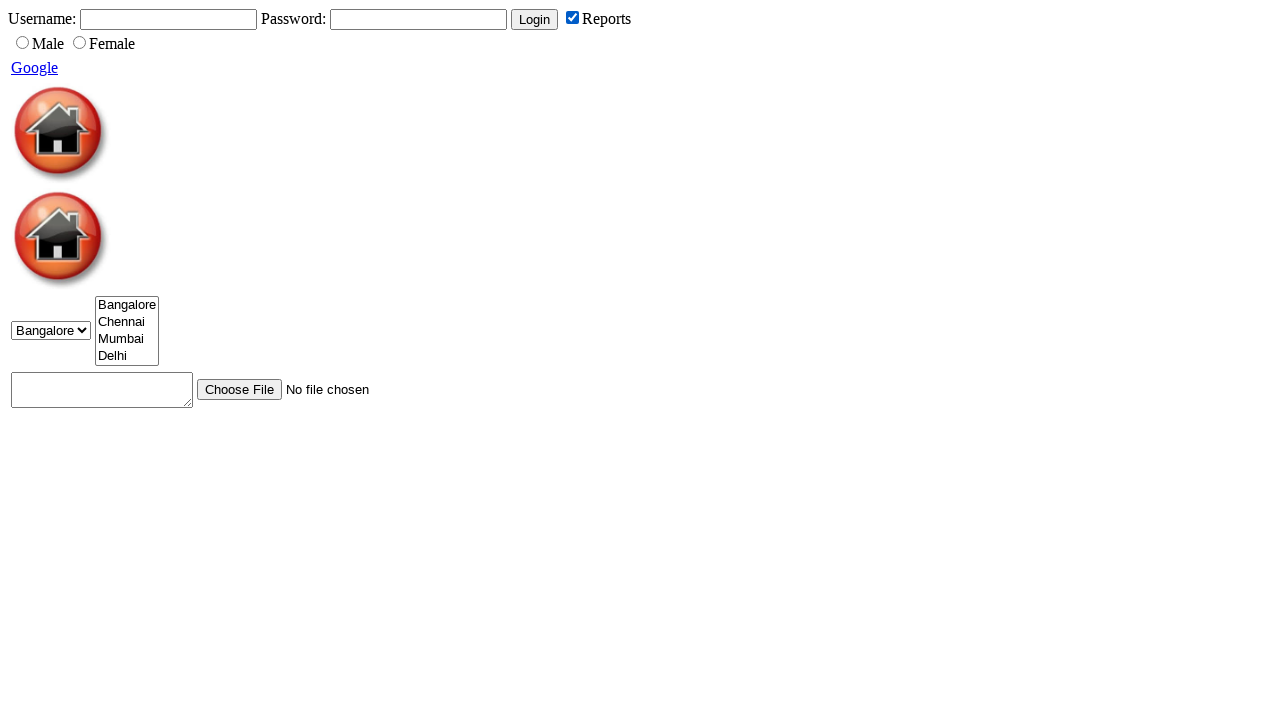